Solves a math problem by extracting a value from an image attribute, calculating the result, and submitting it along with checkbox and radio button selections

Starting URL: http://suninjuly.github.io/get_attribute.html

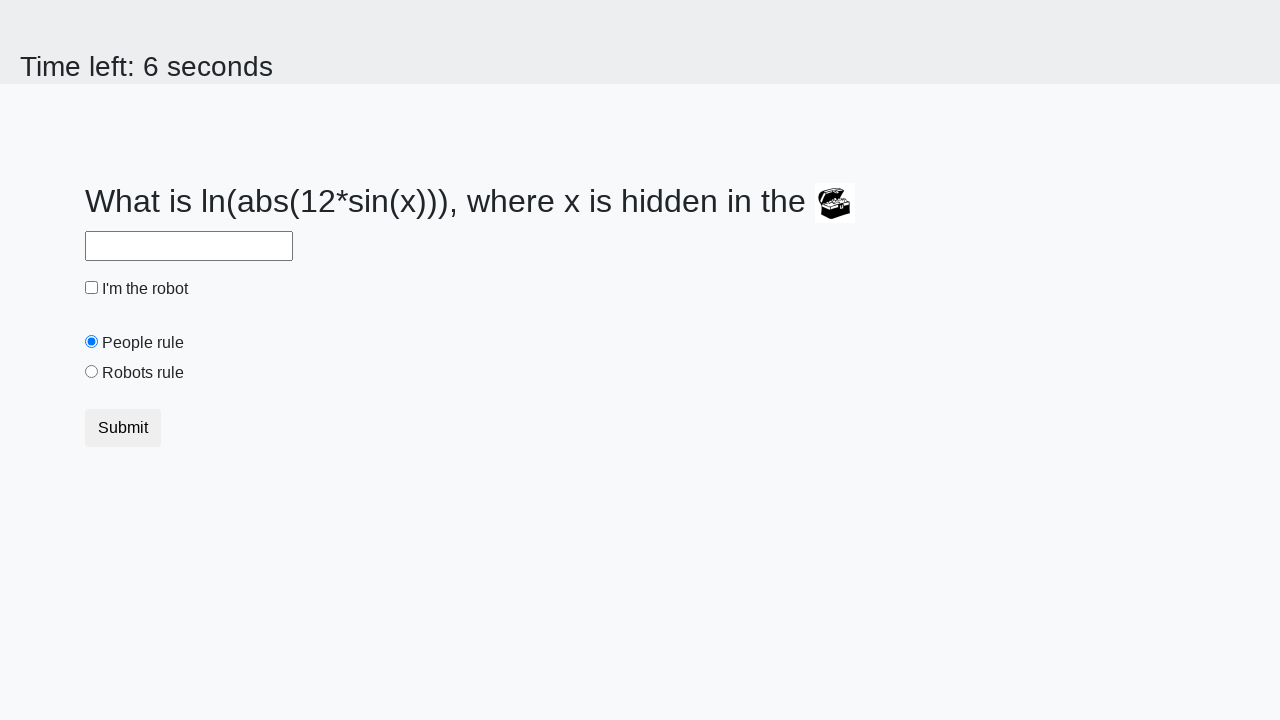

Extracted valuex attribute from image element
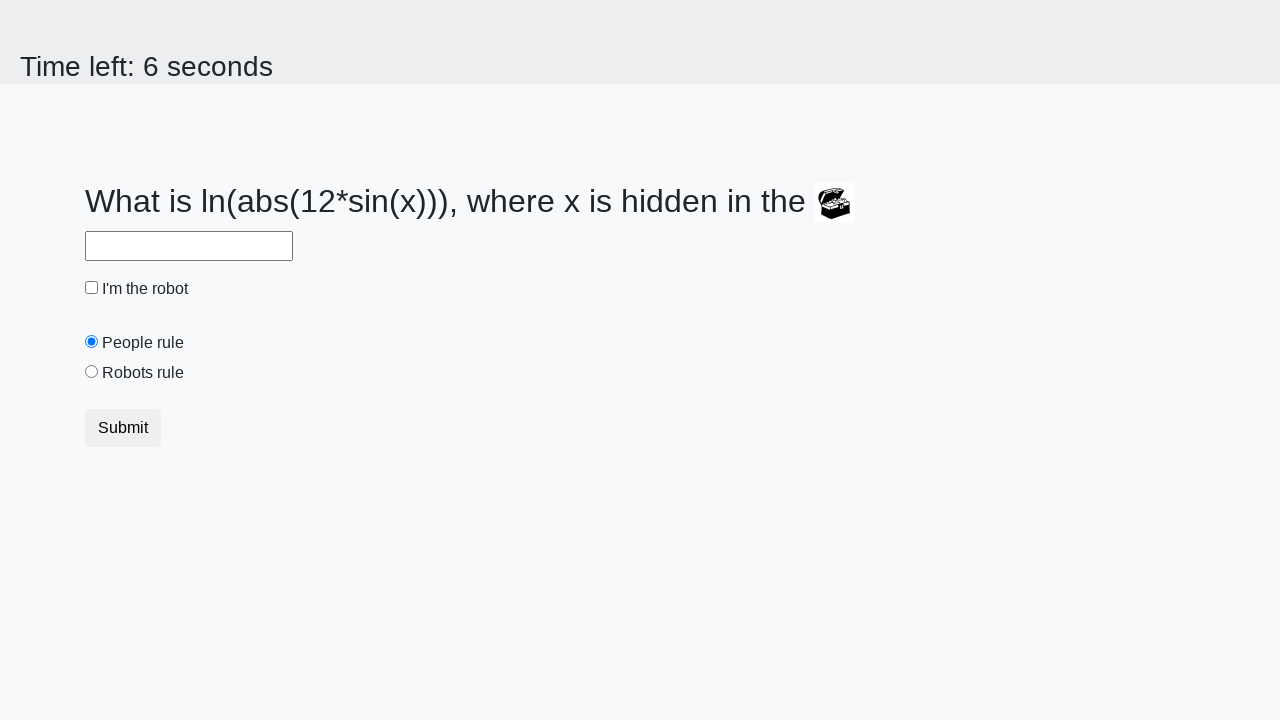

Calculated result using math formula: log(abs(12*sin(x)))
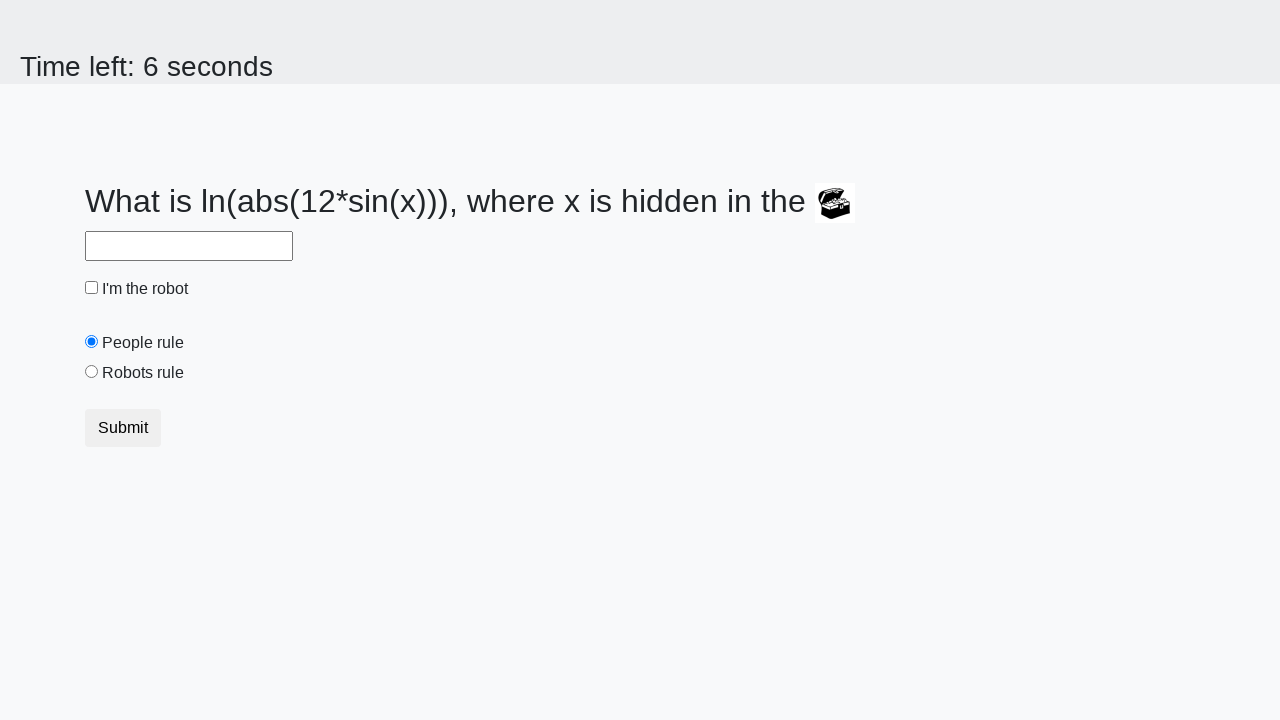

Filled answer field with calculated value: 2.359115323778217 on #answer
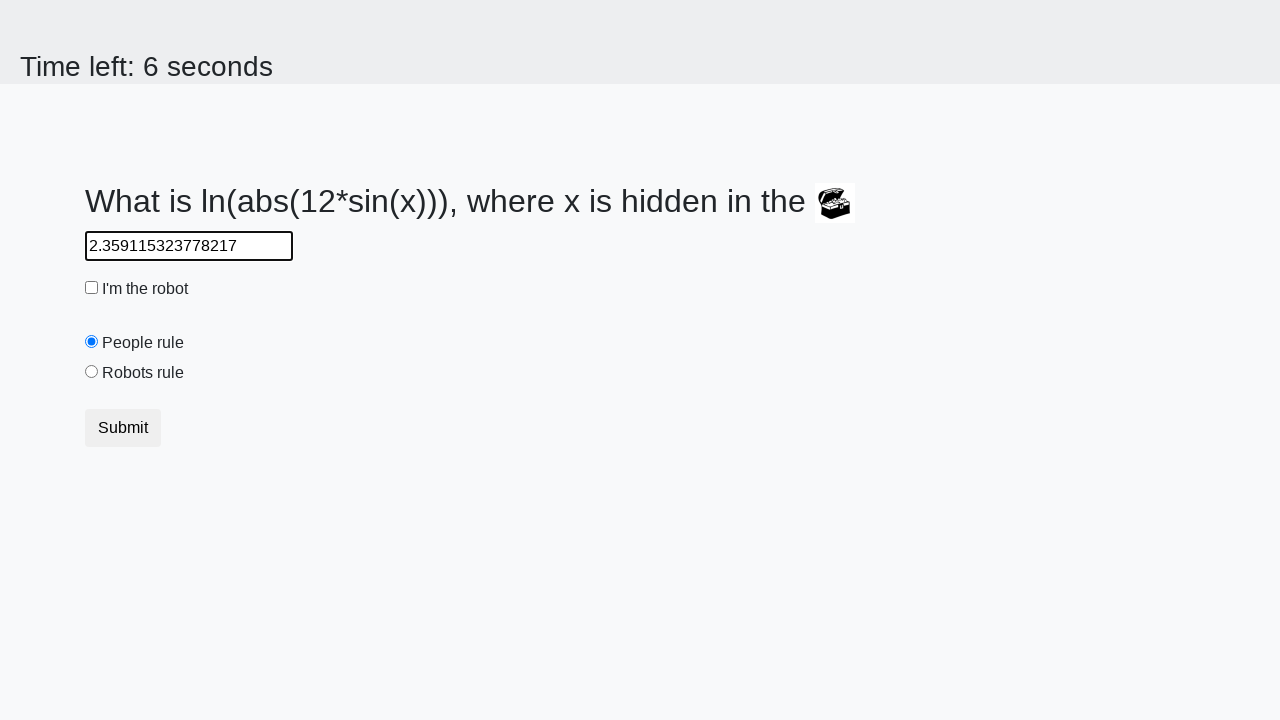

Clicked robot checkbox at (92, 288) on #robotCheckbox
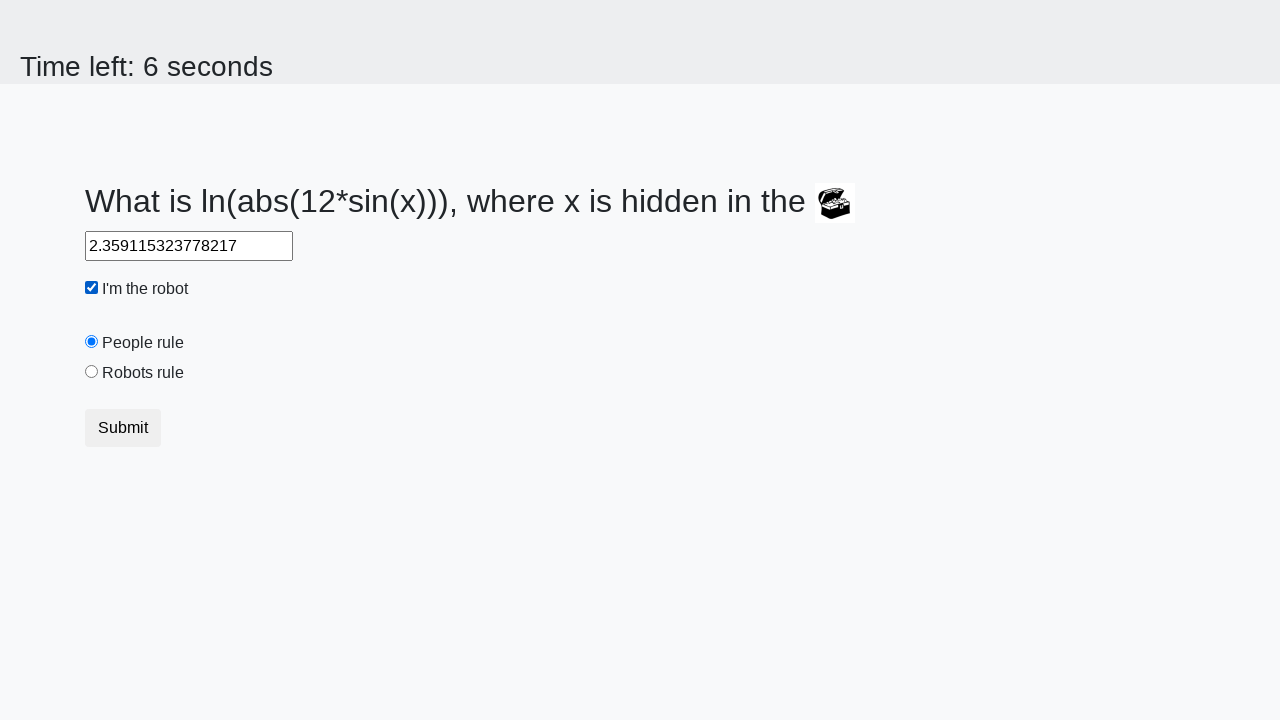

Clicked robots rule radio button at (92, 372) on #robotsRule
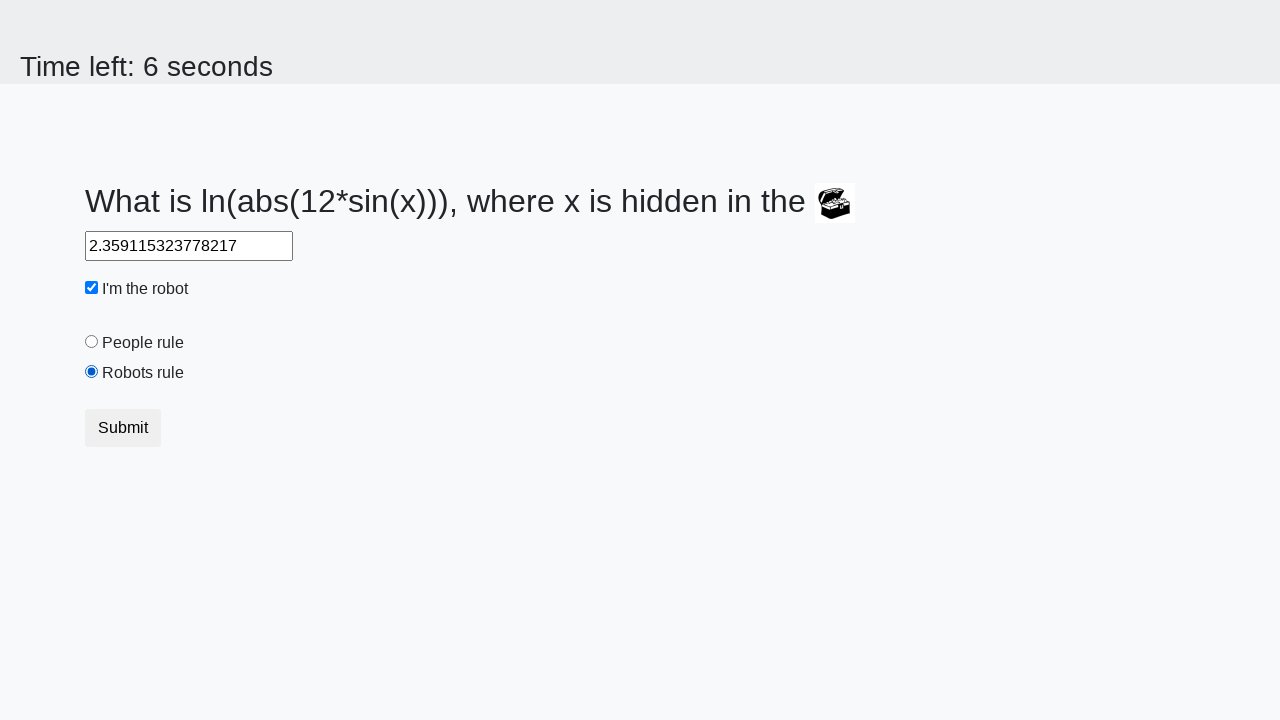

Clicked submit button at (123, 428) on button
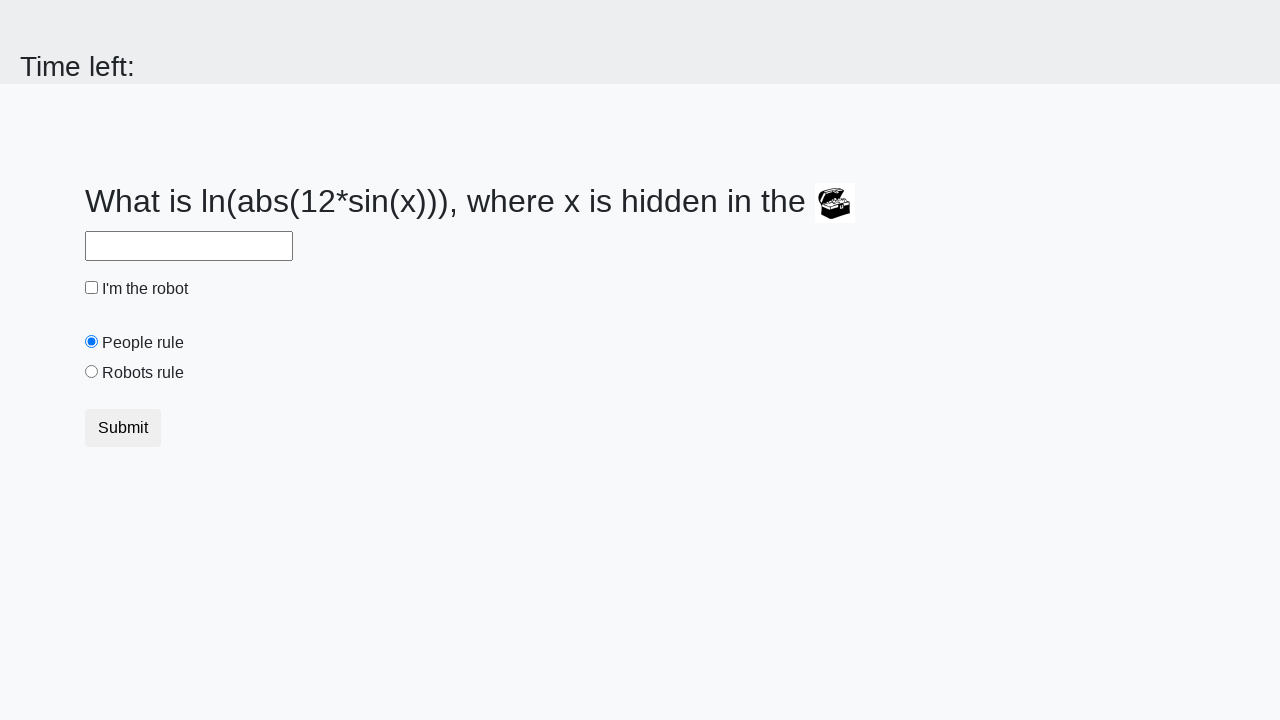

Waited 1000ms for result
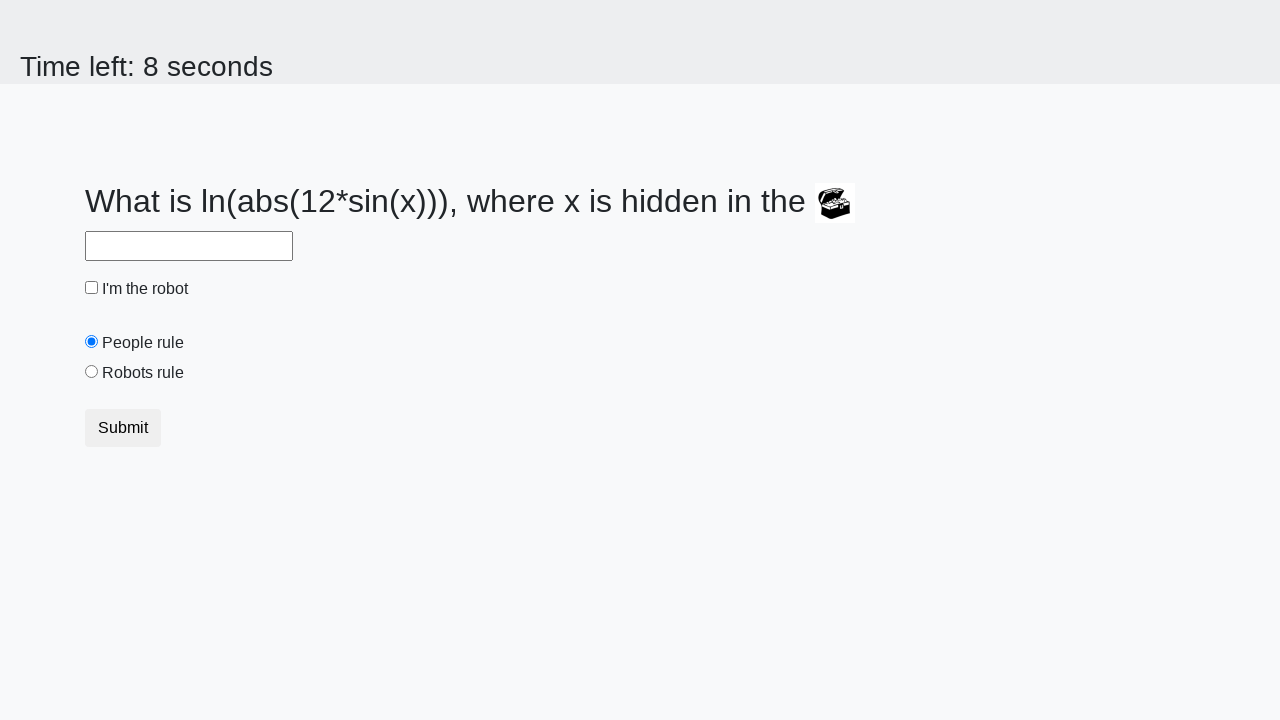

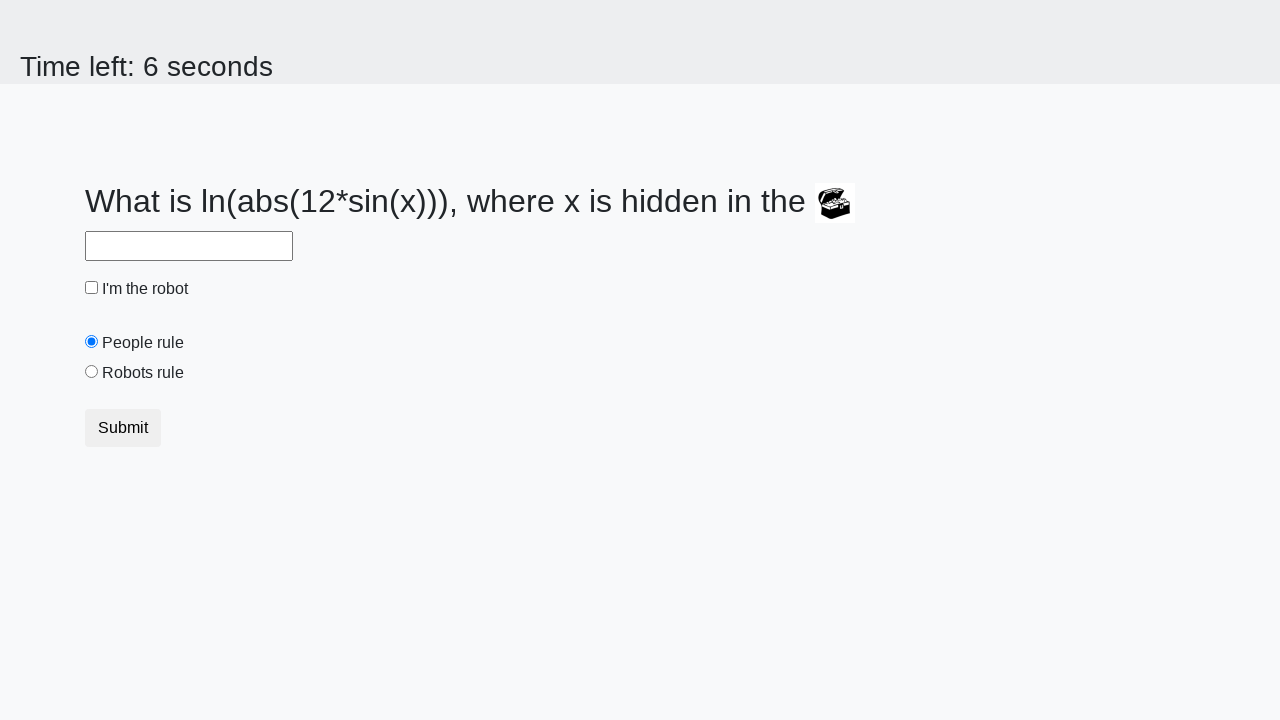